Navigates to a university study program page and clicks a navigation link to switch to another language version of the page, verifying the page transition works correctly.

Starting URL: https://apl.unob.cz/StudijniProgramy/Studium/4/Cyber-Security?culture=cs-CZ

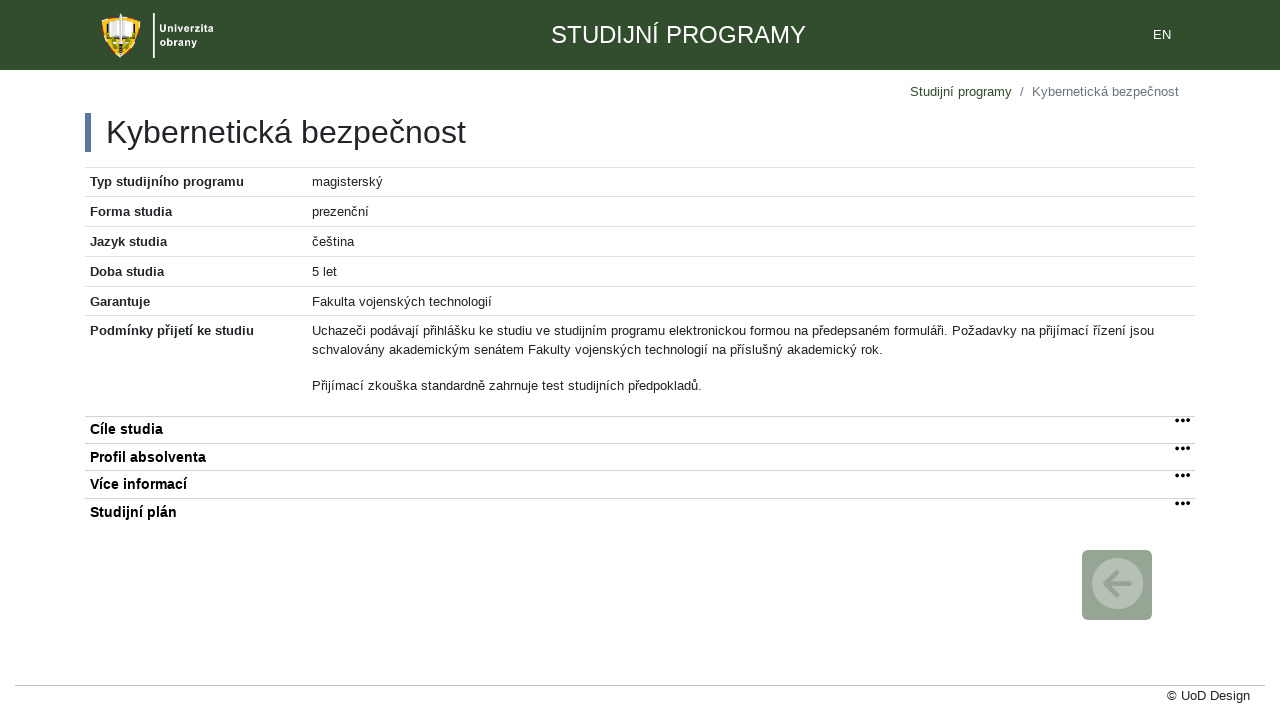

Waited for program name element to load
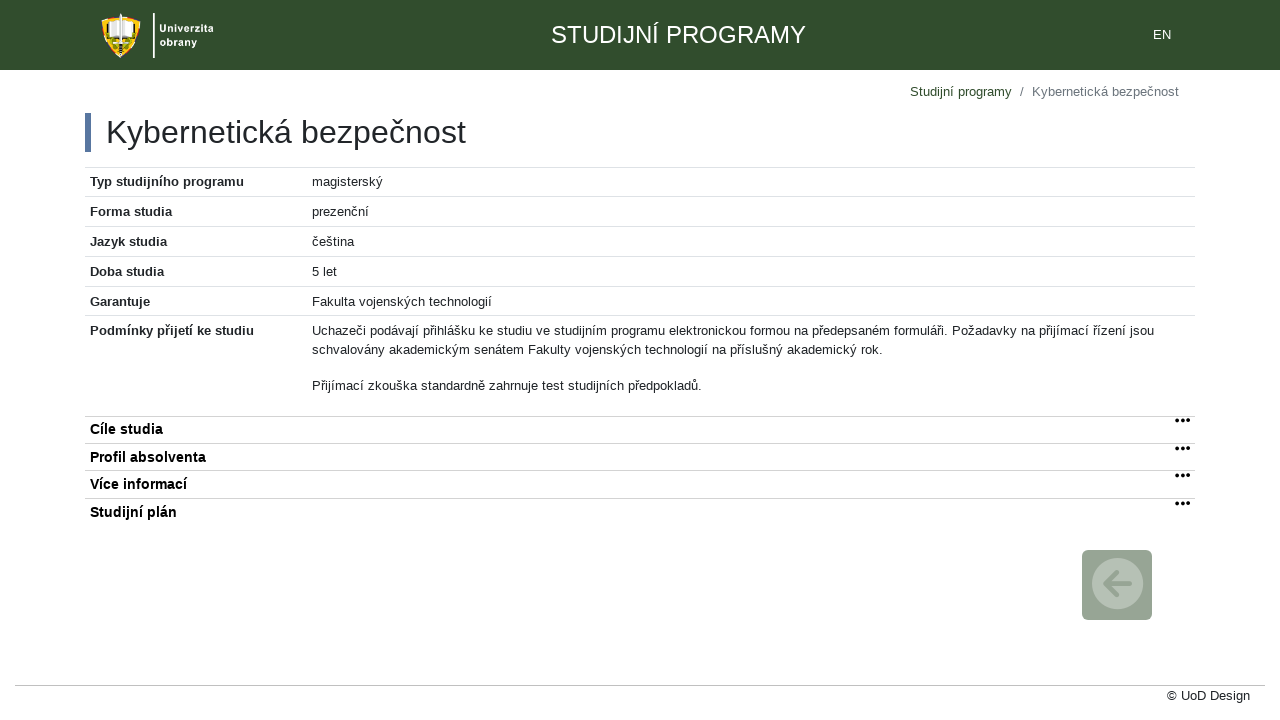

Waited for study program table to be visible
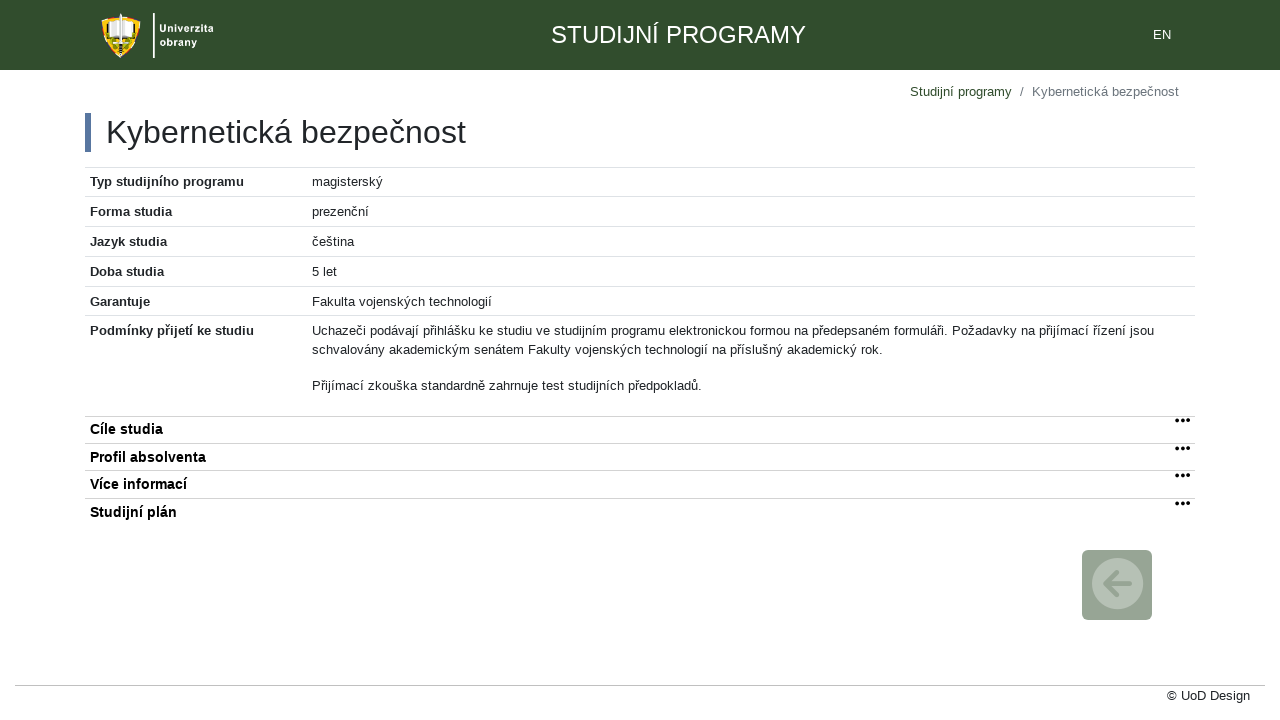

Located navigation link to switch language version
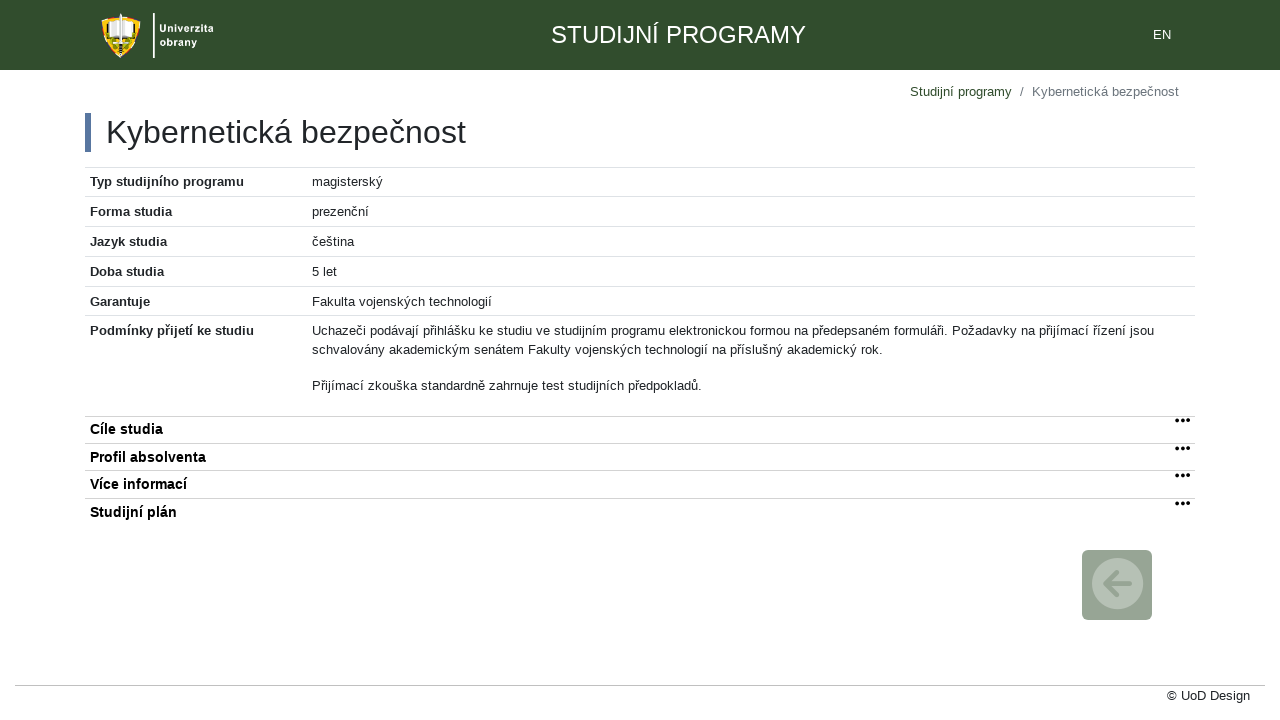

Scrolled navigation link into view
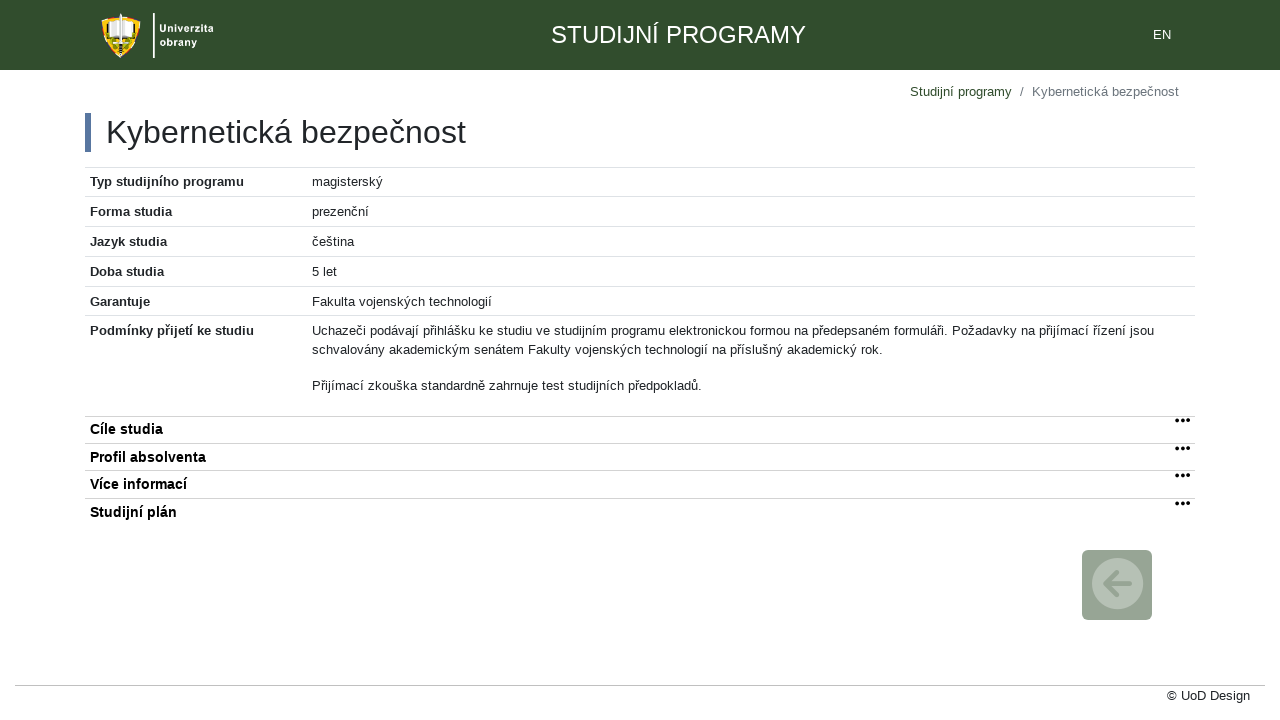

Clicked navigation link to switch to Czech language version at (1162, 35) on a.nav-link[href*="/StudijniProgramy/Studium/4/Kyberneticka-bezpecnost"] >> nth=0
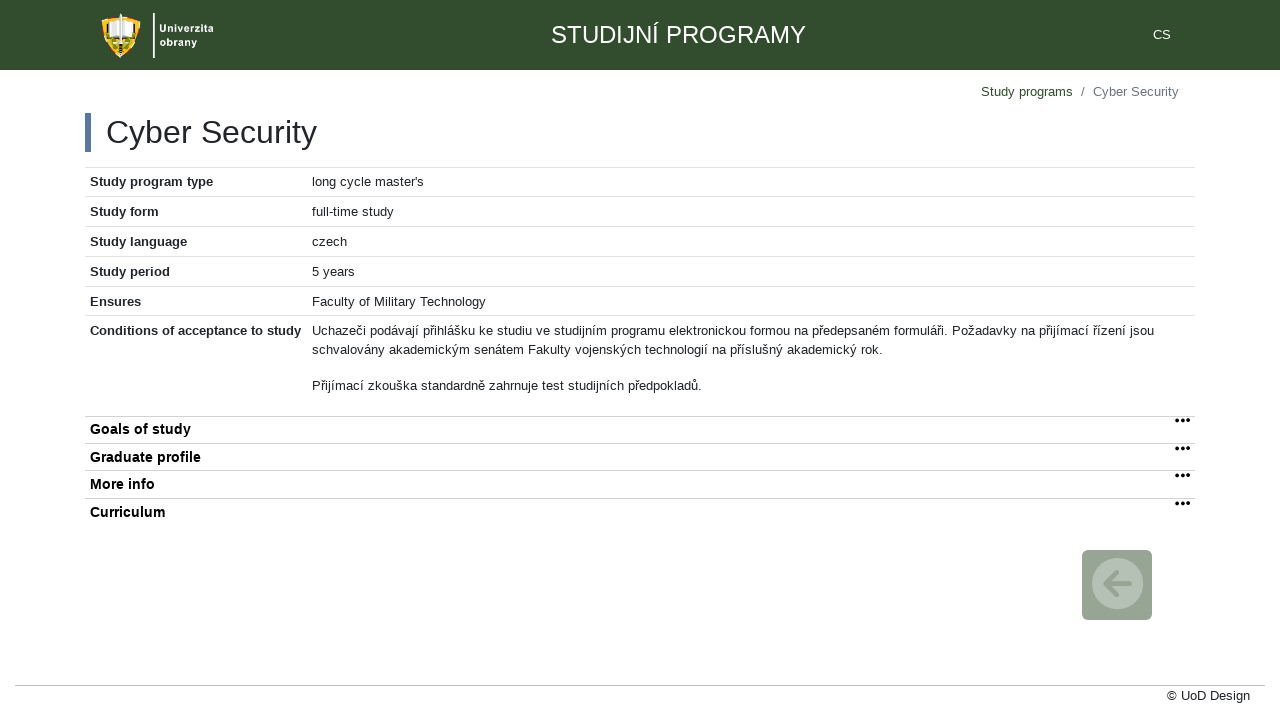

Waited for study program table to load on new language version page
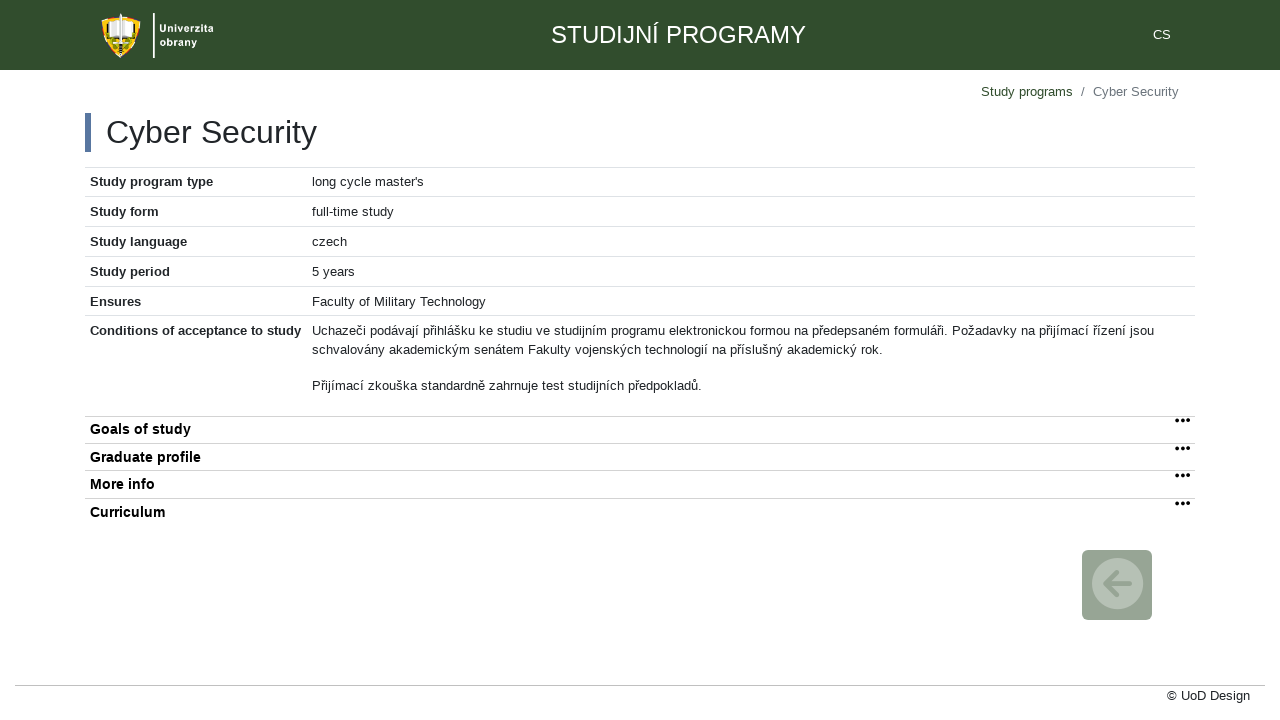

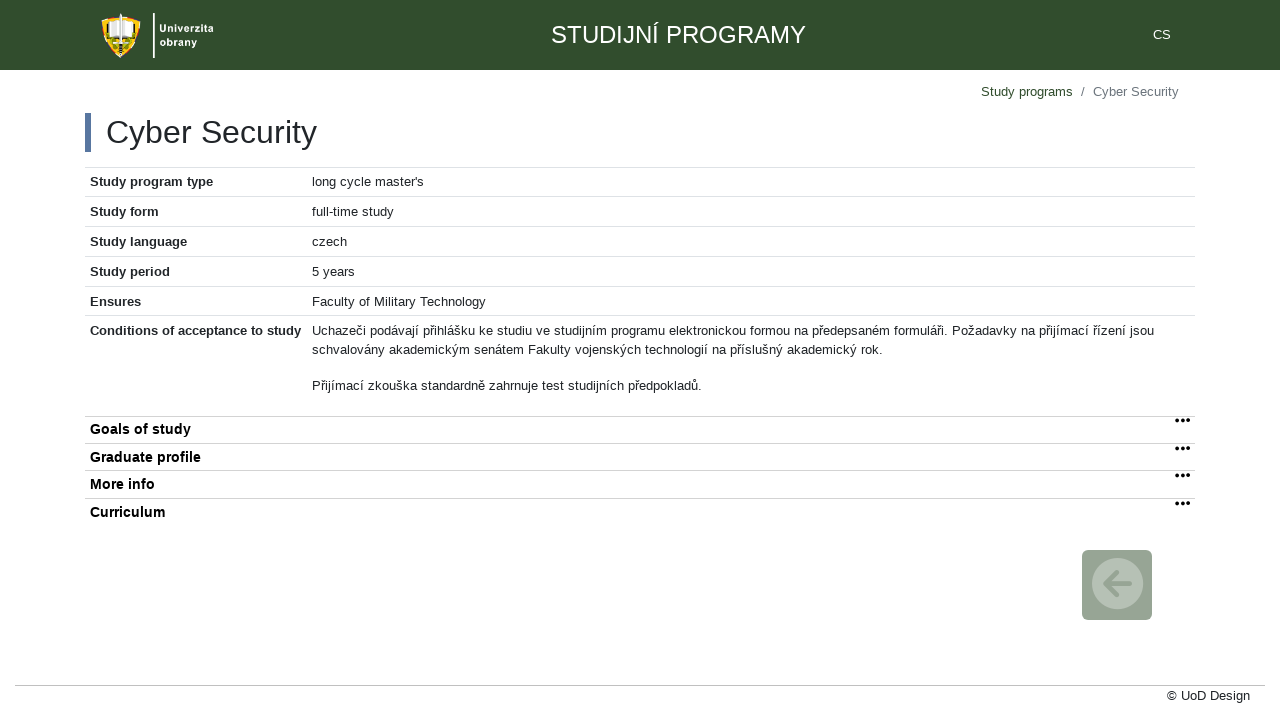